Tests scrolling to an element in the footer of the WebdriverIO page

Starting URL: https://webdriver.io

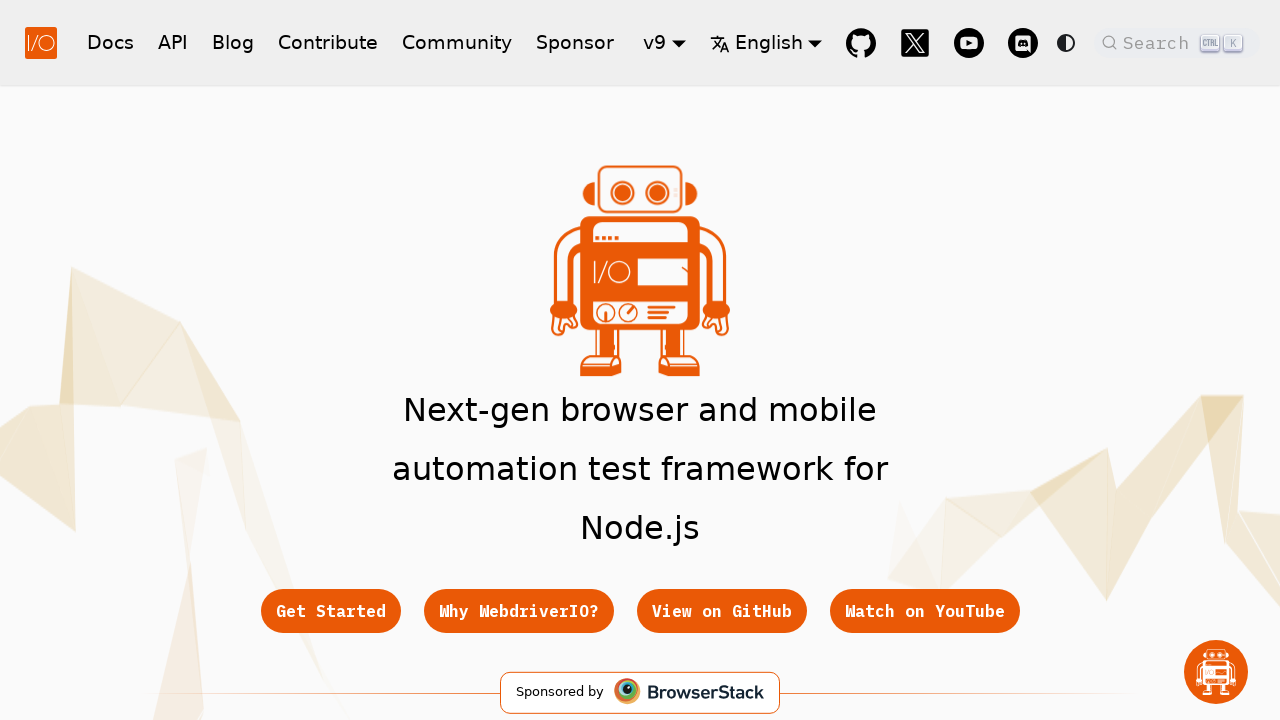

Located Get Started link in footer
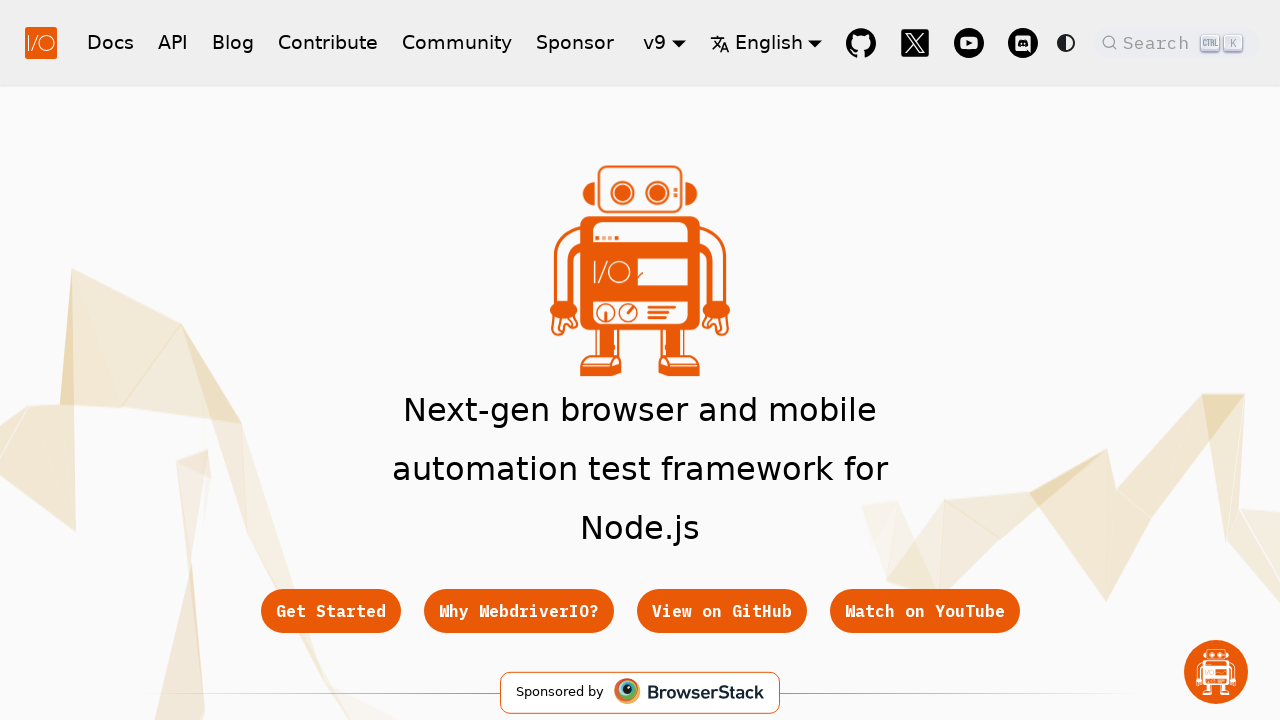

Scrolled to Get Started link in footer
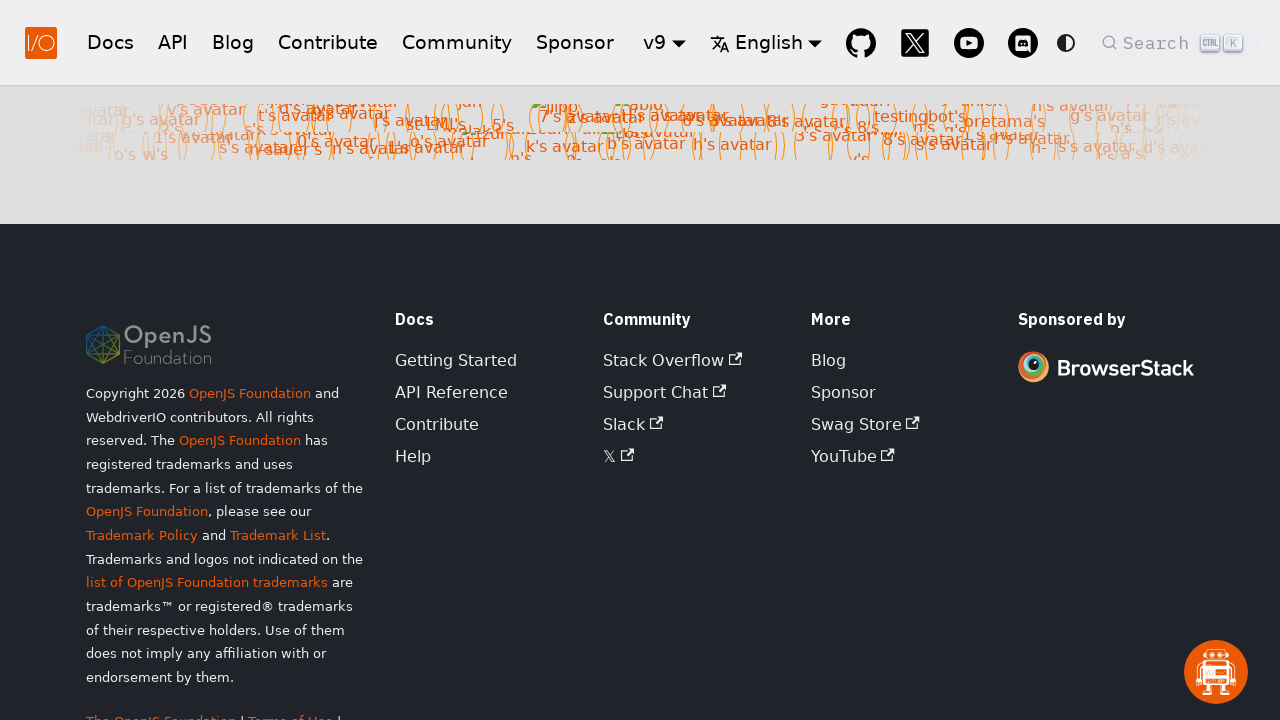

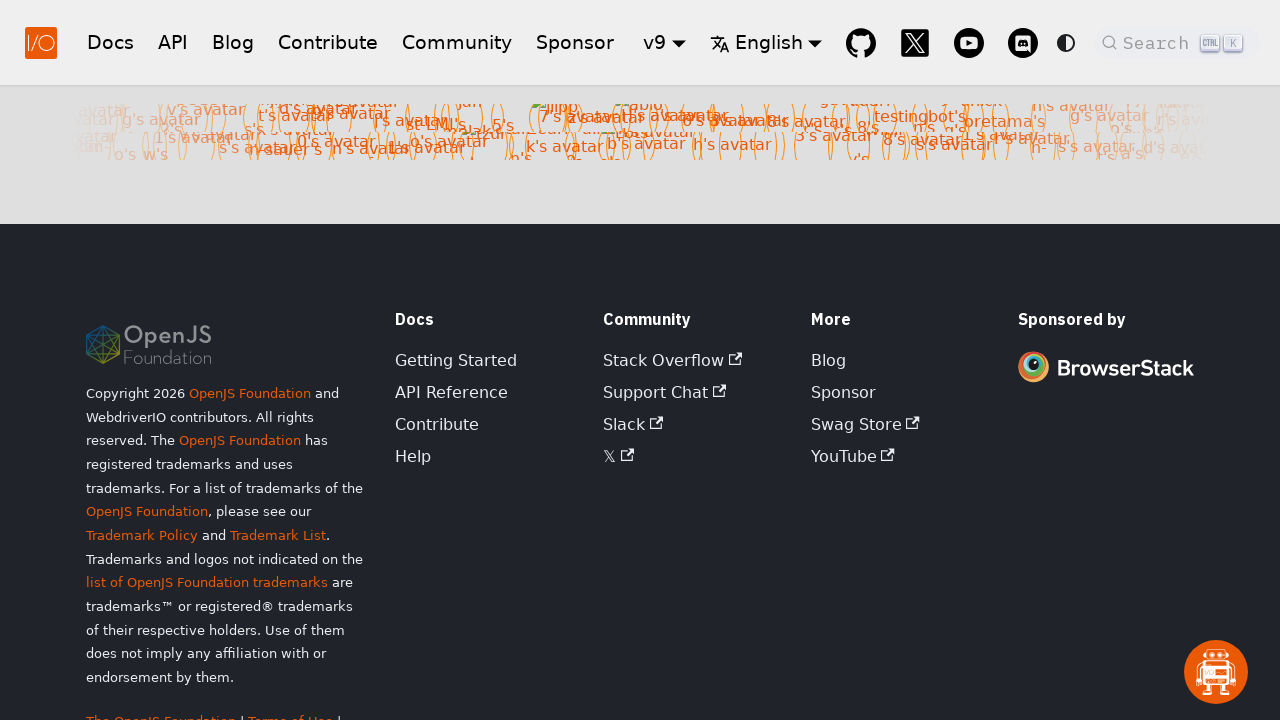